Tests double-click functionality by scrolling to a button, double-clicking it, and verifying the resulting text message appears

Starting URL: https://automationfc.github.io/basic-form/index.html

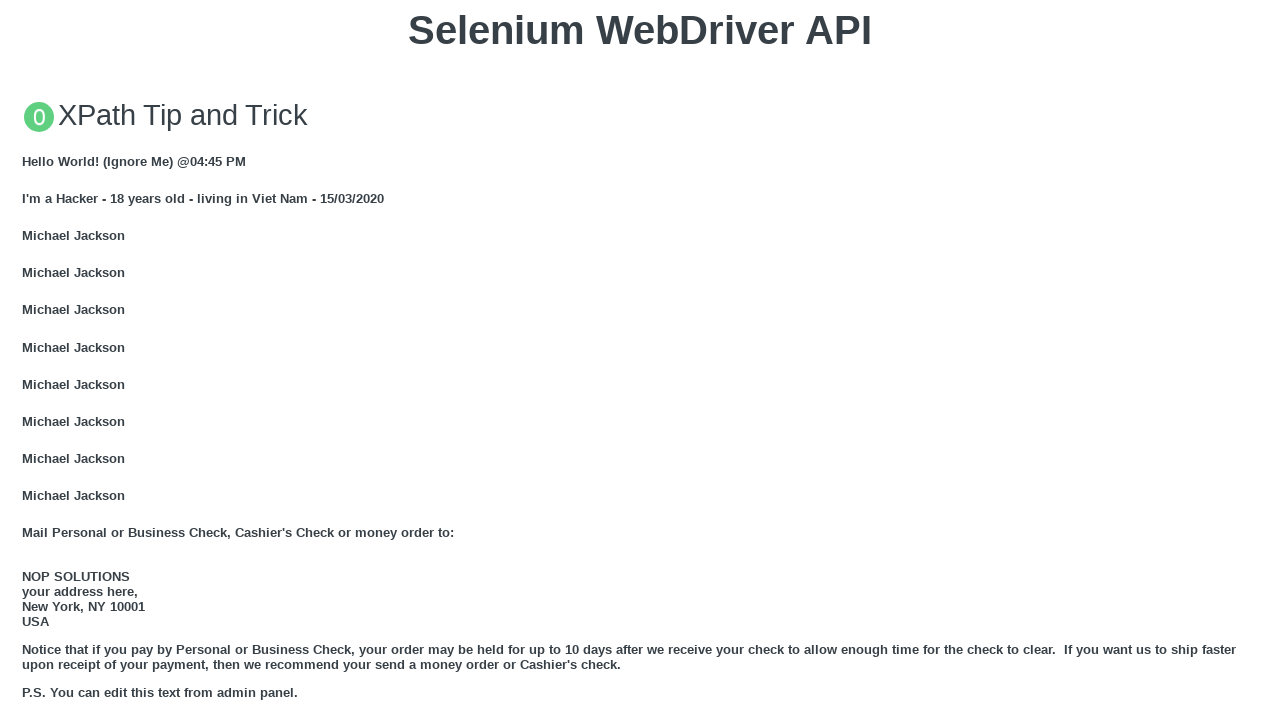

Located double-click button element
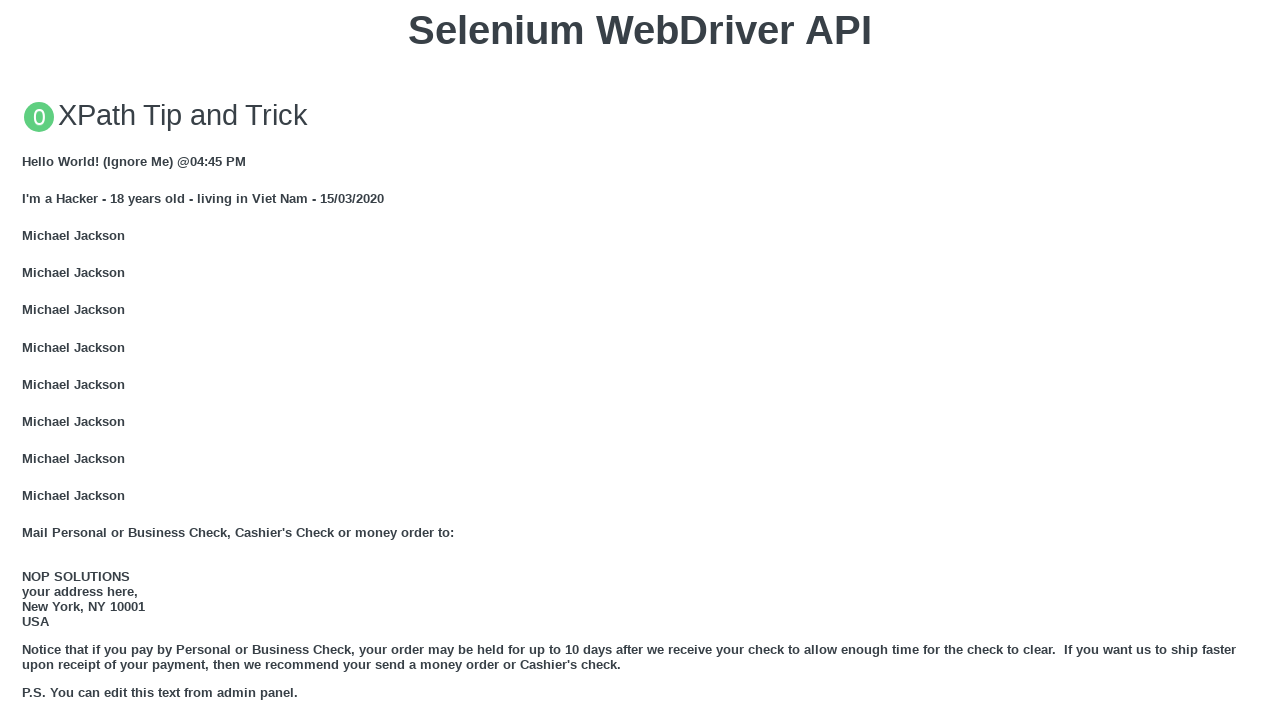

Scrolled to double-click button
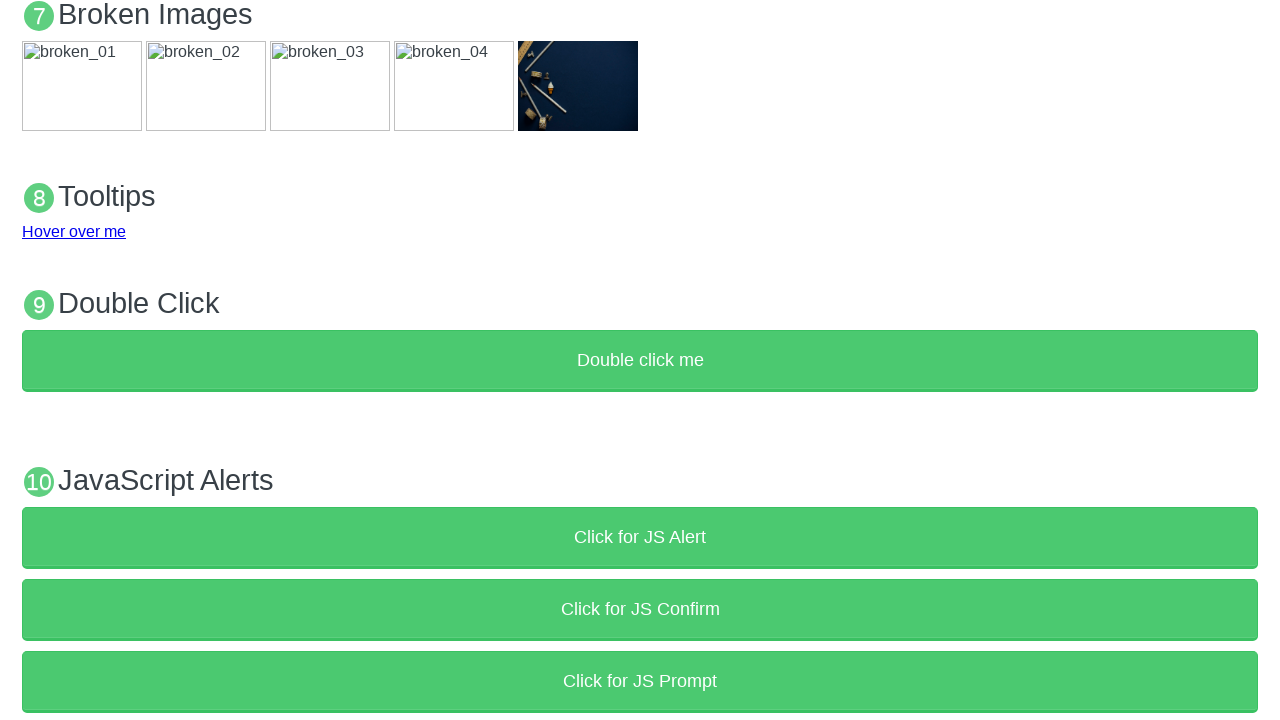

Double-clicked the button at (640, 361) on xpath=//button[text()='Double click me']
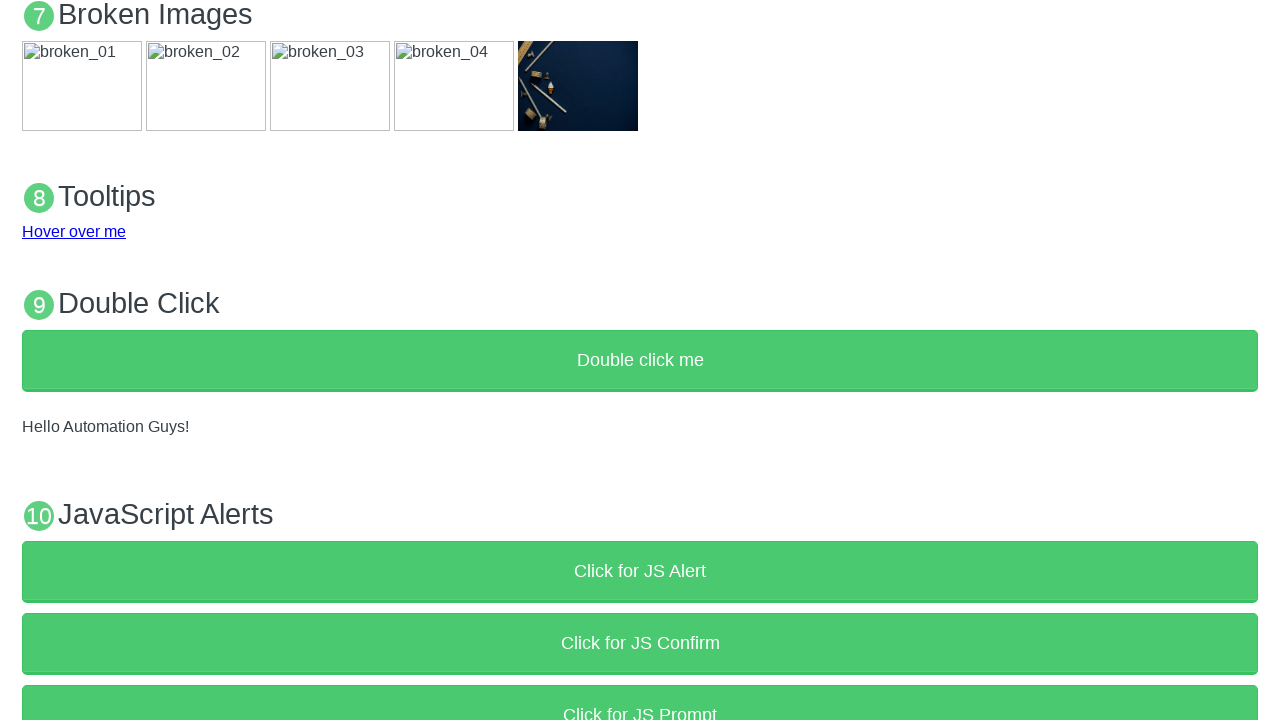

Result text element appeared
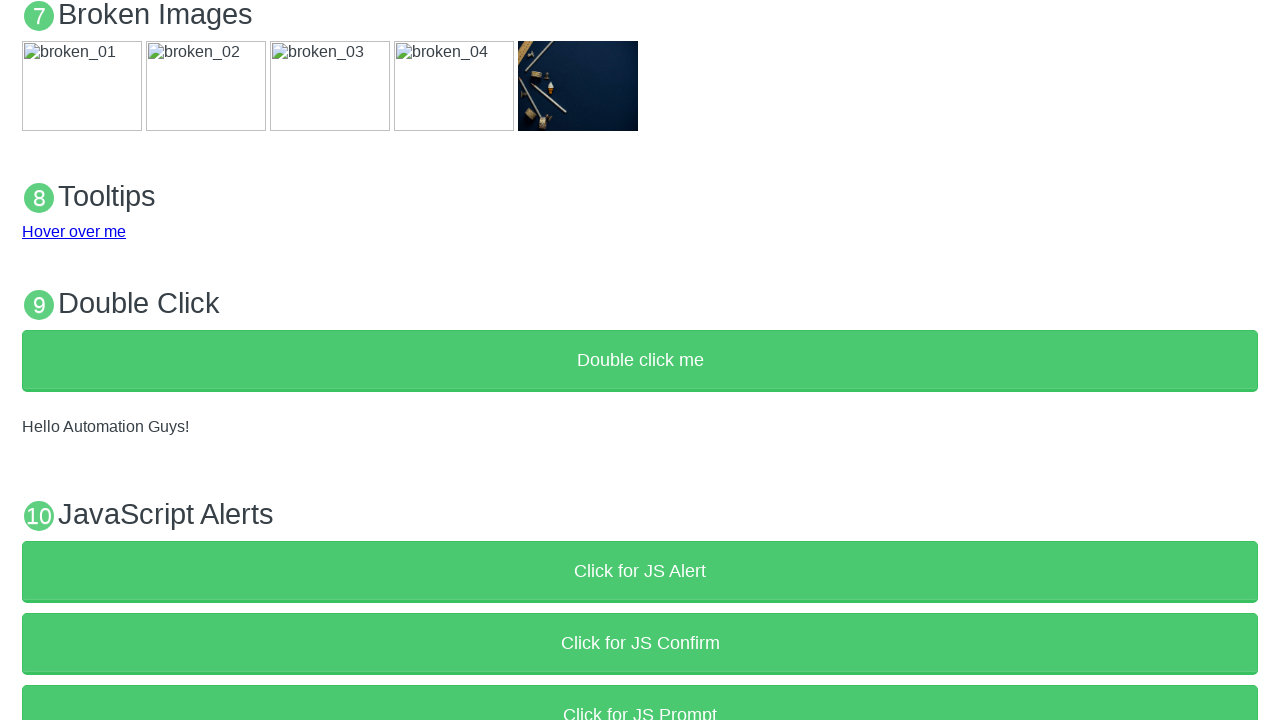

Verified result text is 'Hello Automation Guys!'
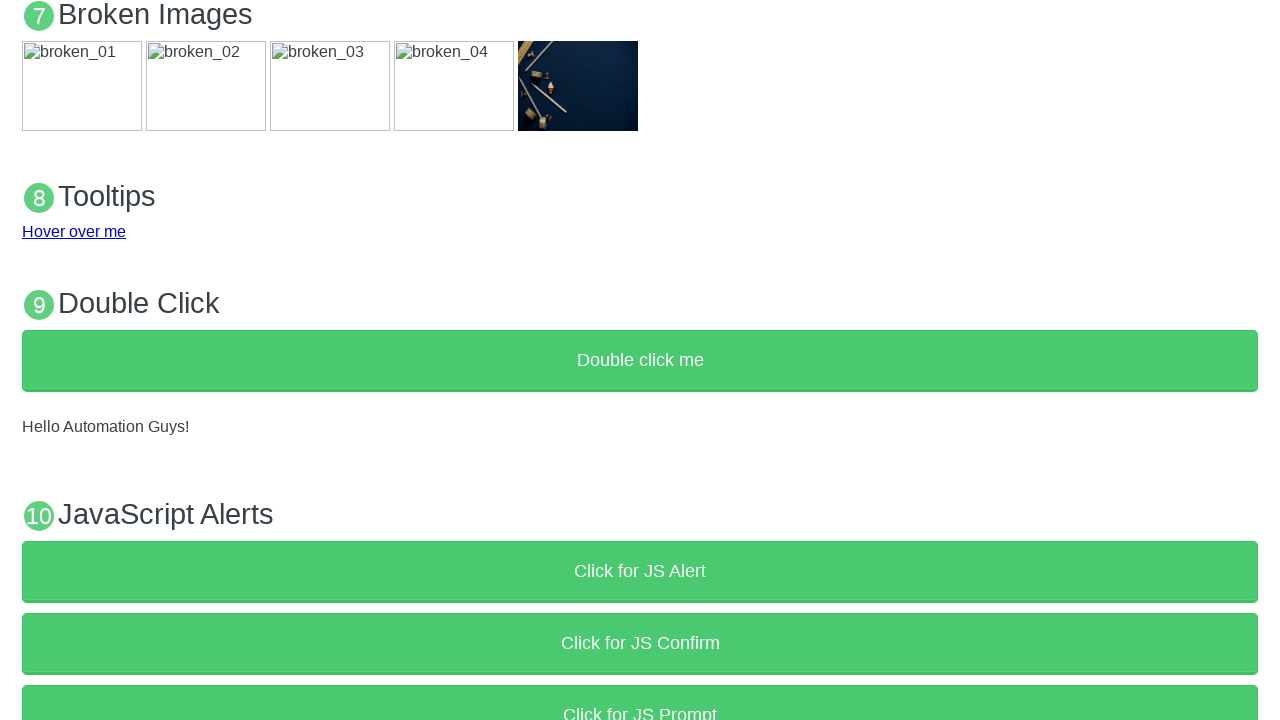

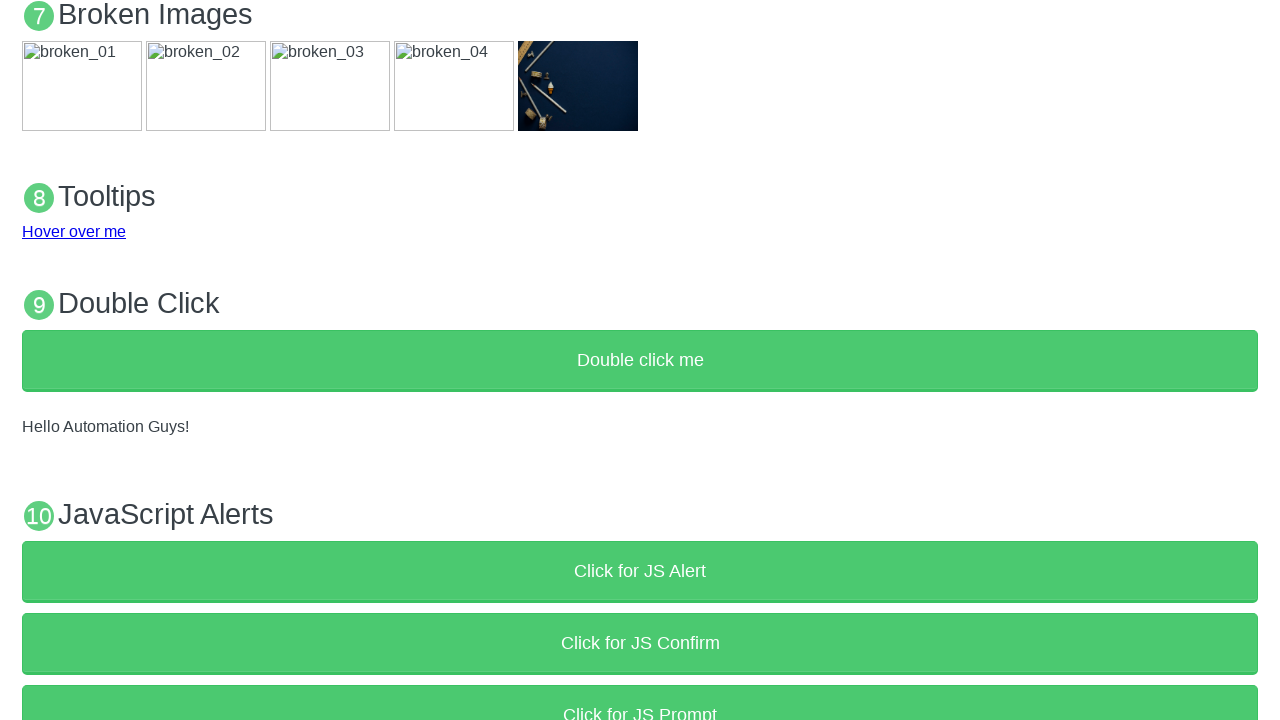